Tests switching between multiple browser windows by clicking a link that opens a new window, then switching to windows based on their handle order and verifying page titles.

Starting URL: http://the-internet.herokuapp.com/windows

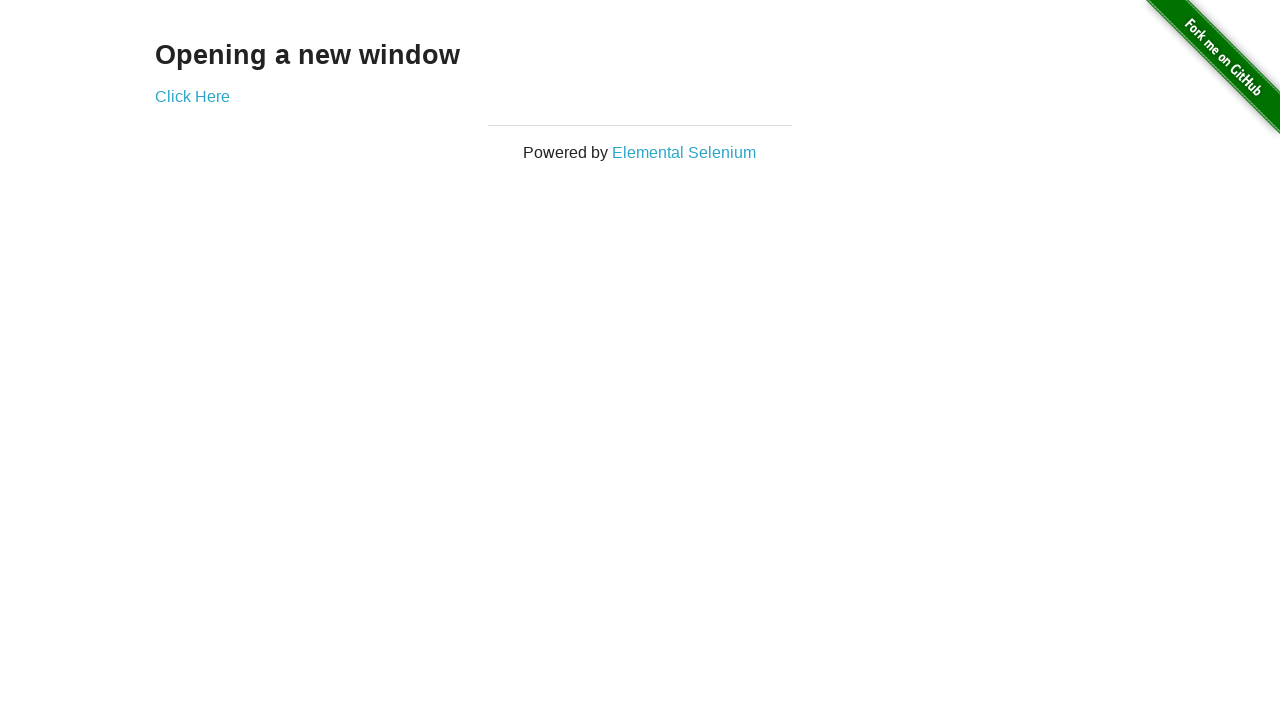

Clicked link to open a new window at (192, 96) on .example a
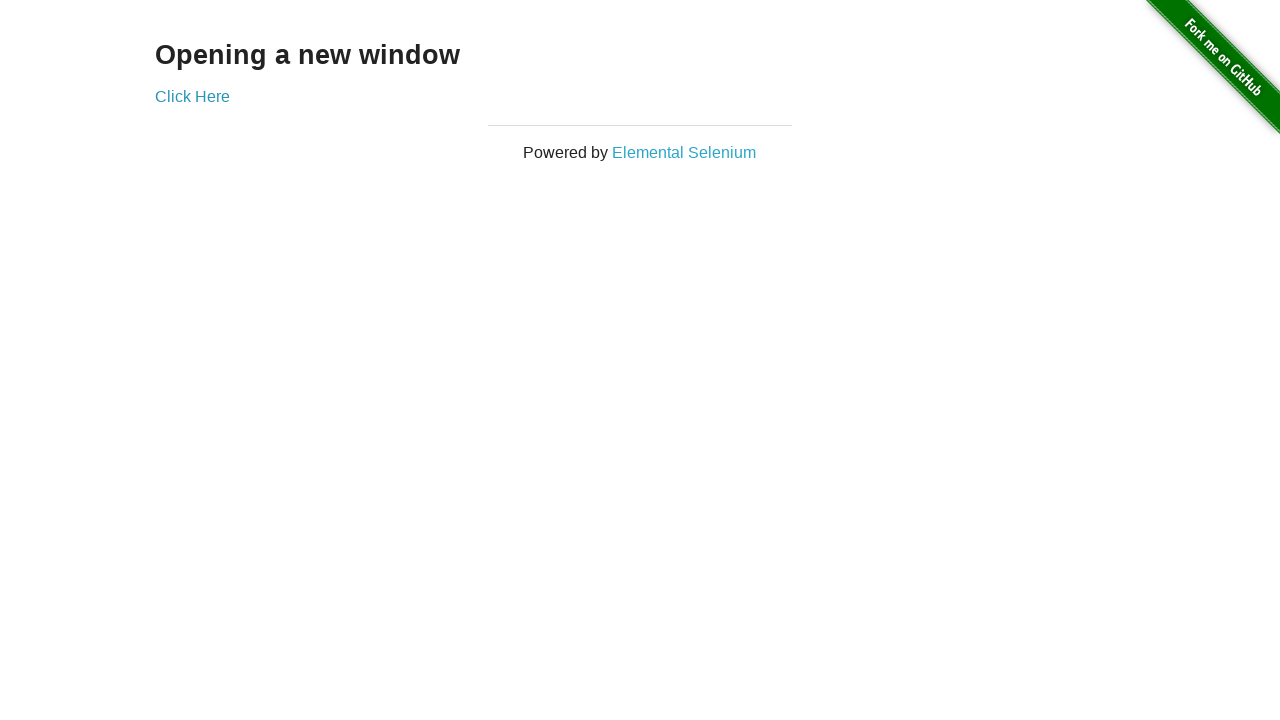

Waited for new window to open
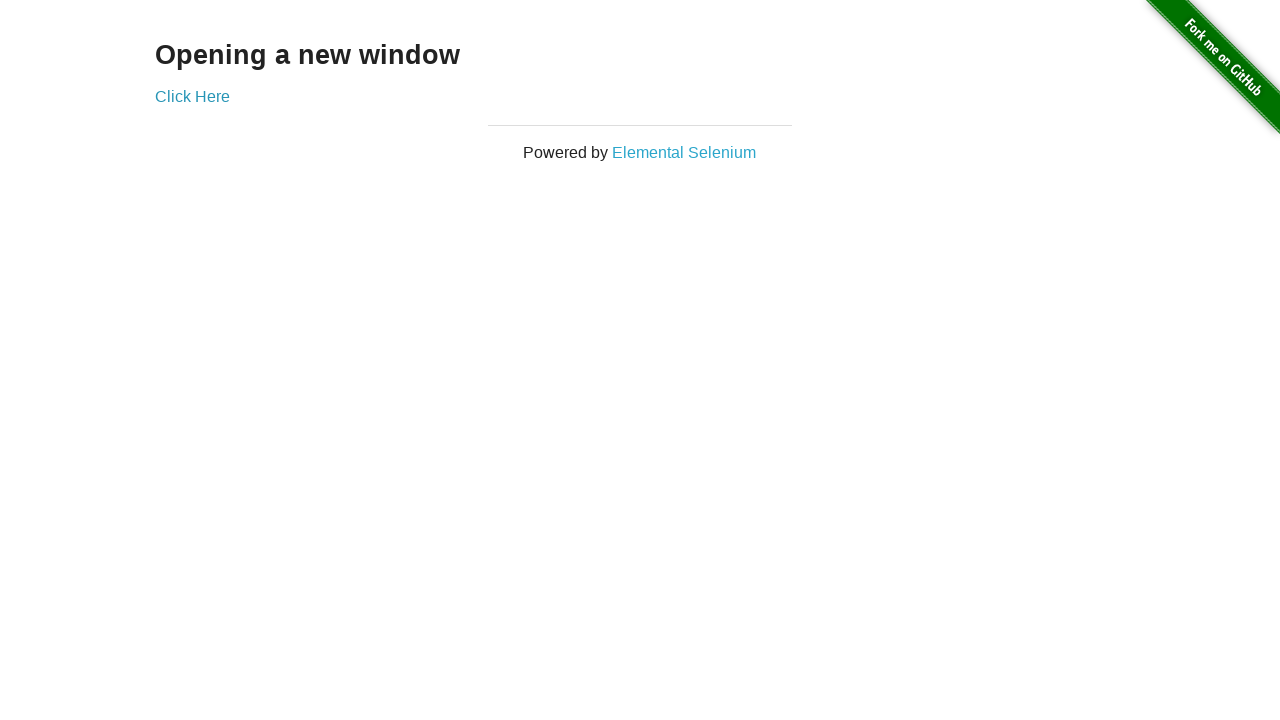

Retrieved all pages from context
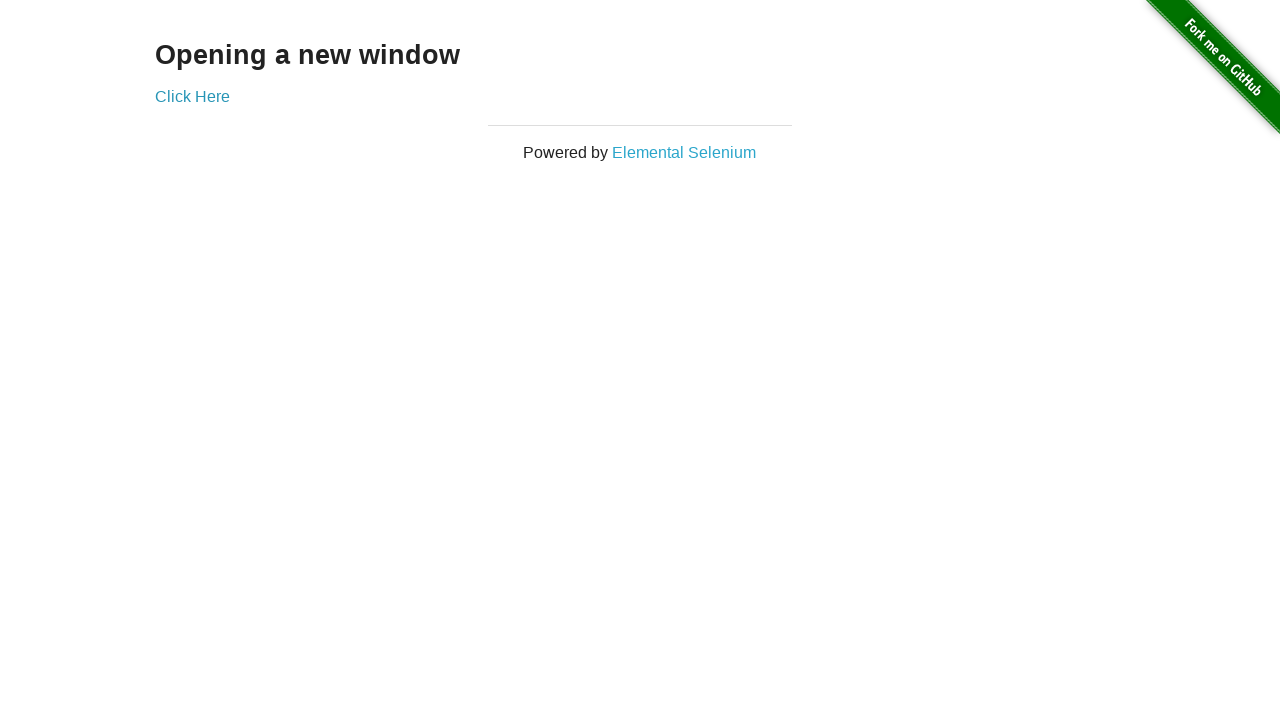

Selected first window
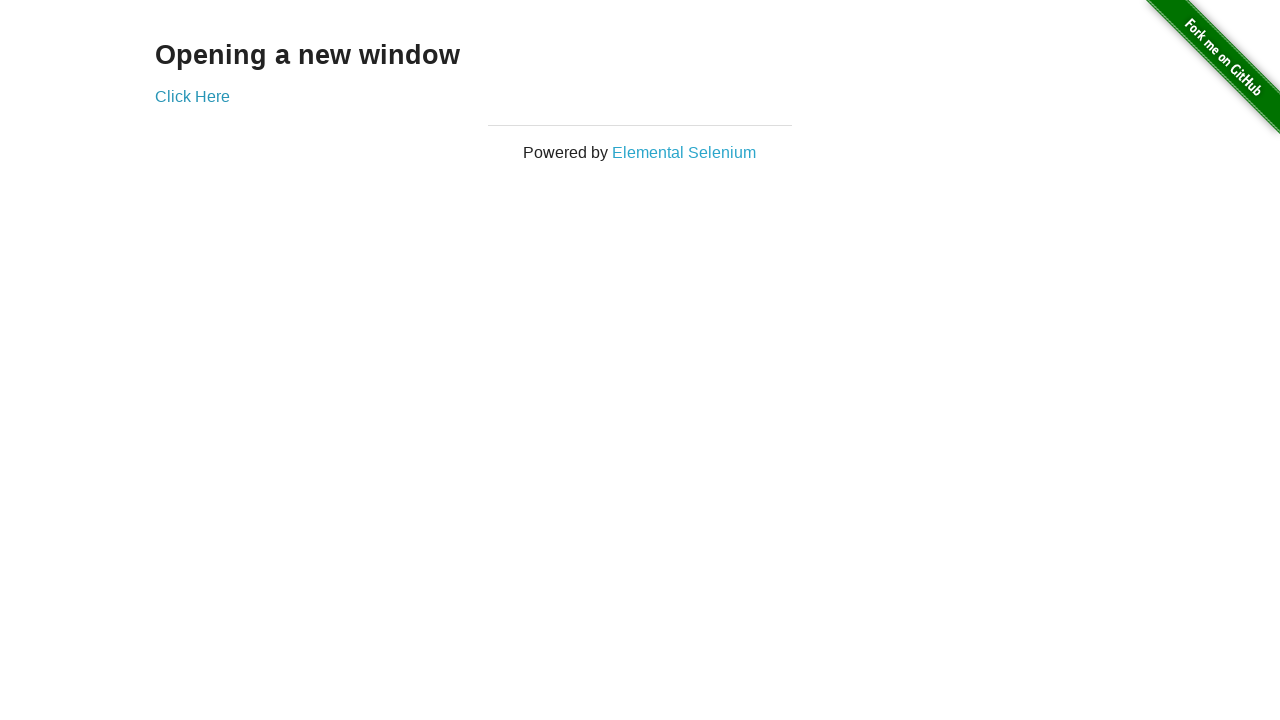

Verified first window title is not 'New Window'
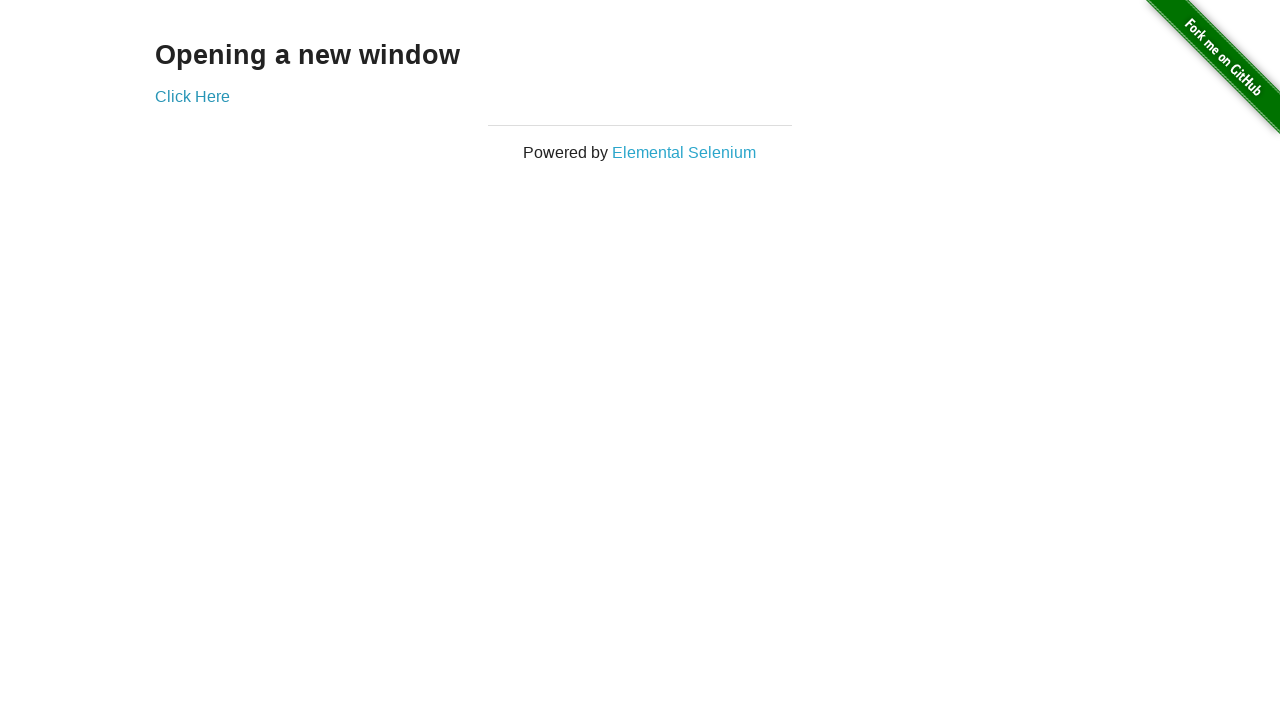

Selected last window (new window)
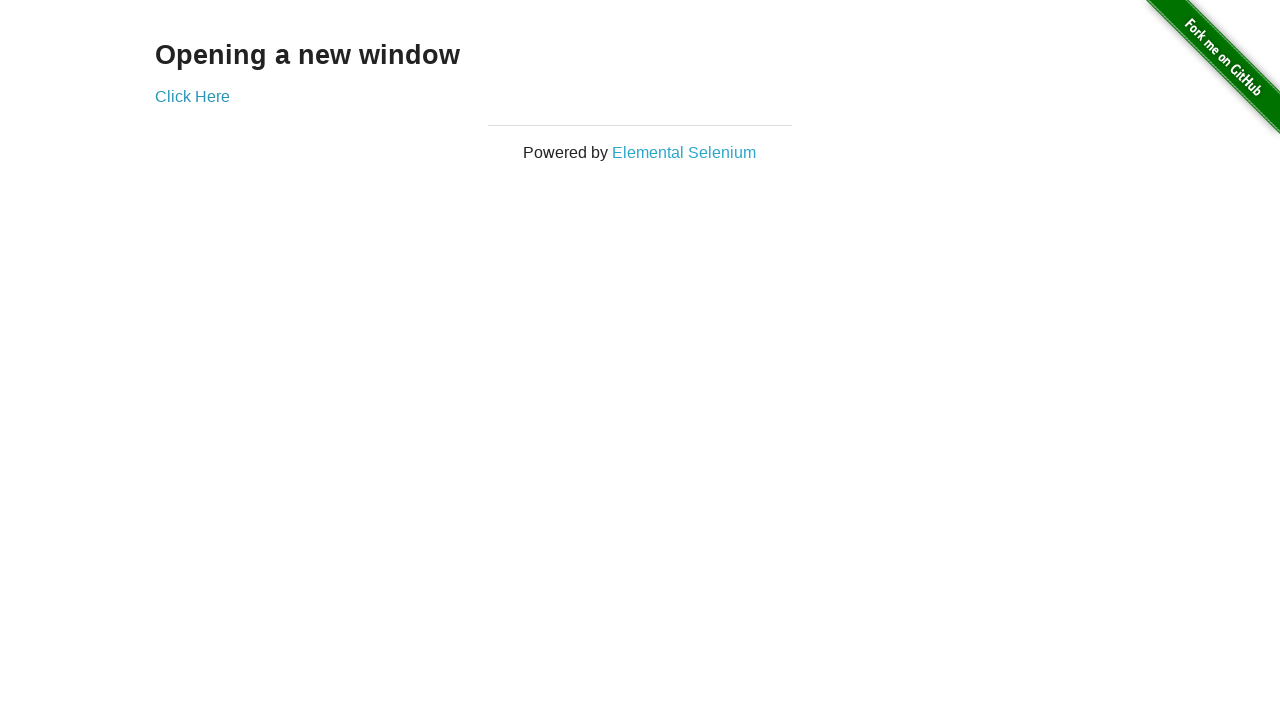

Brought new window to front
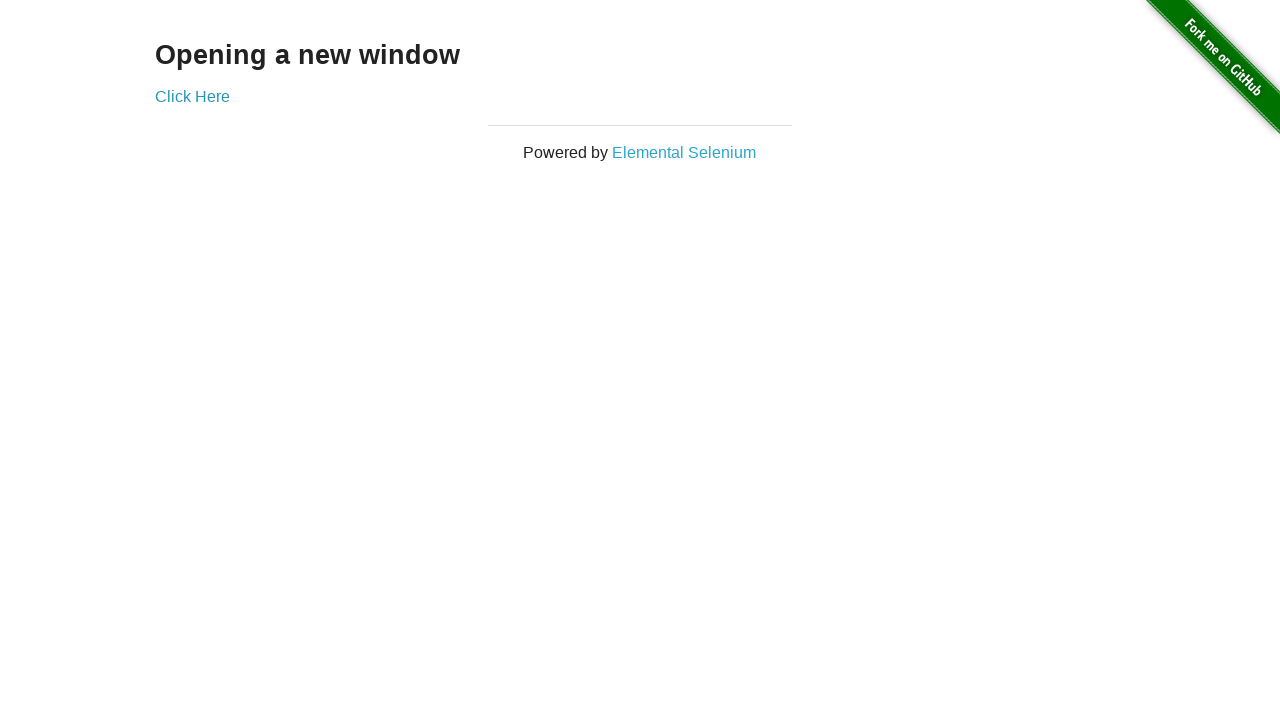

Verified new window title equals 'New Window'
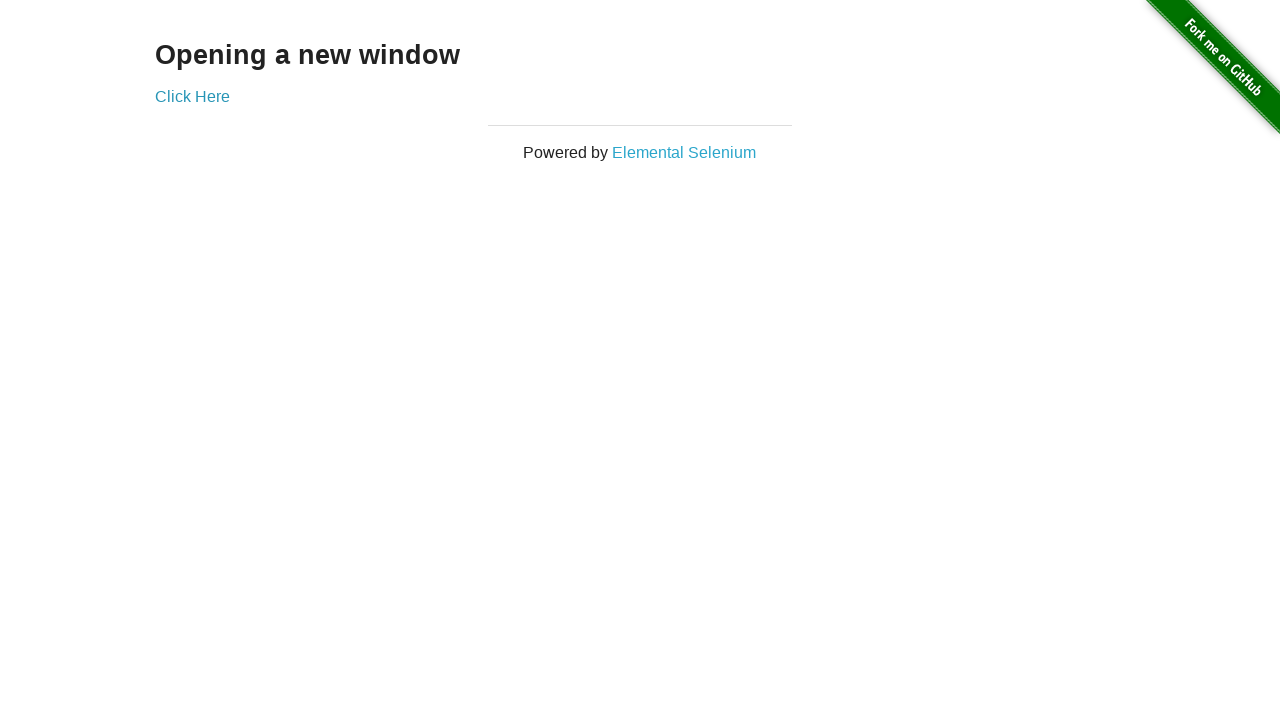

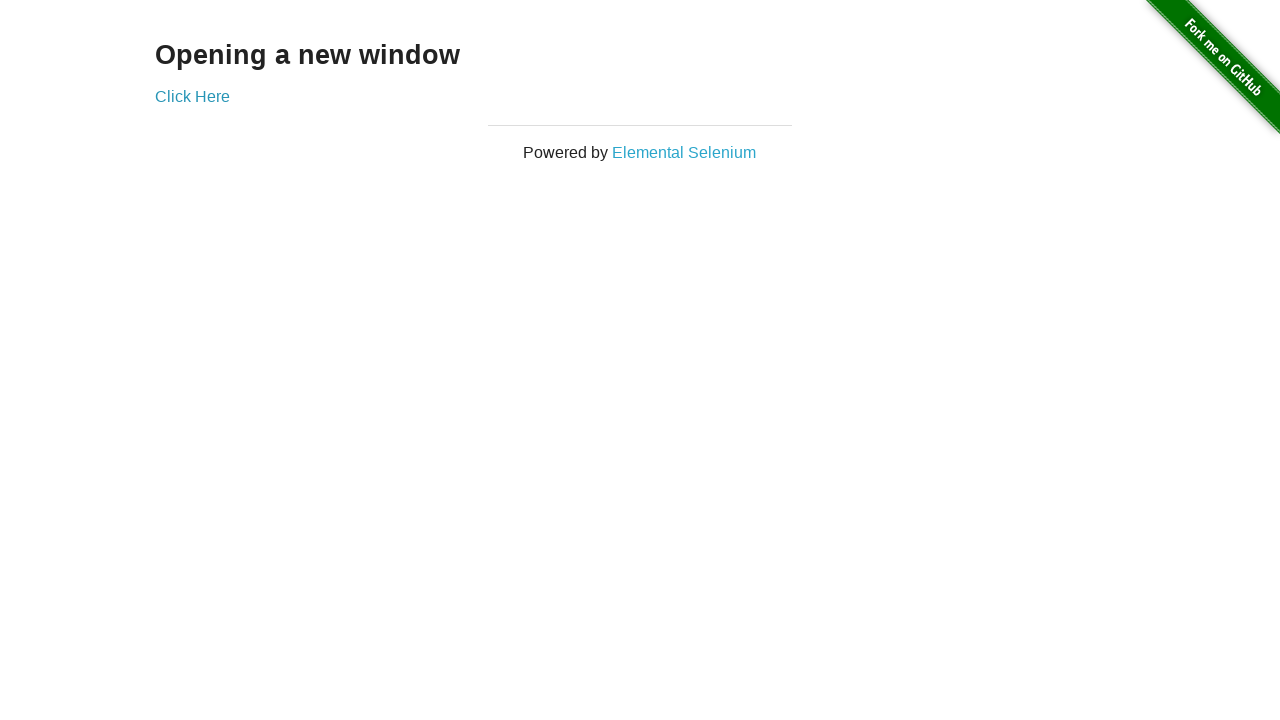